Tests that a todo item is removed when edited to an empty string

Starting URL: https://demo.playwright.dev/todomvc

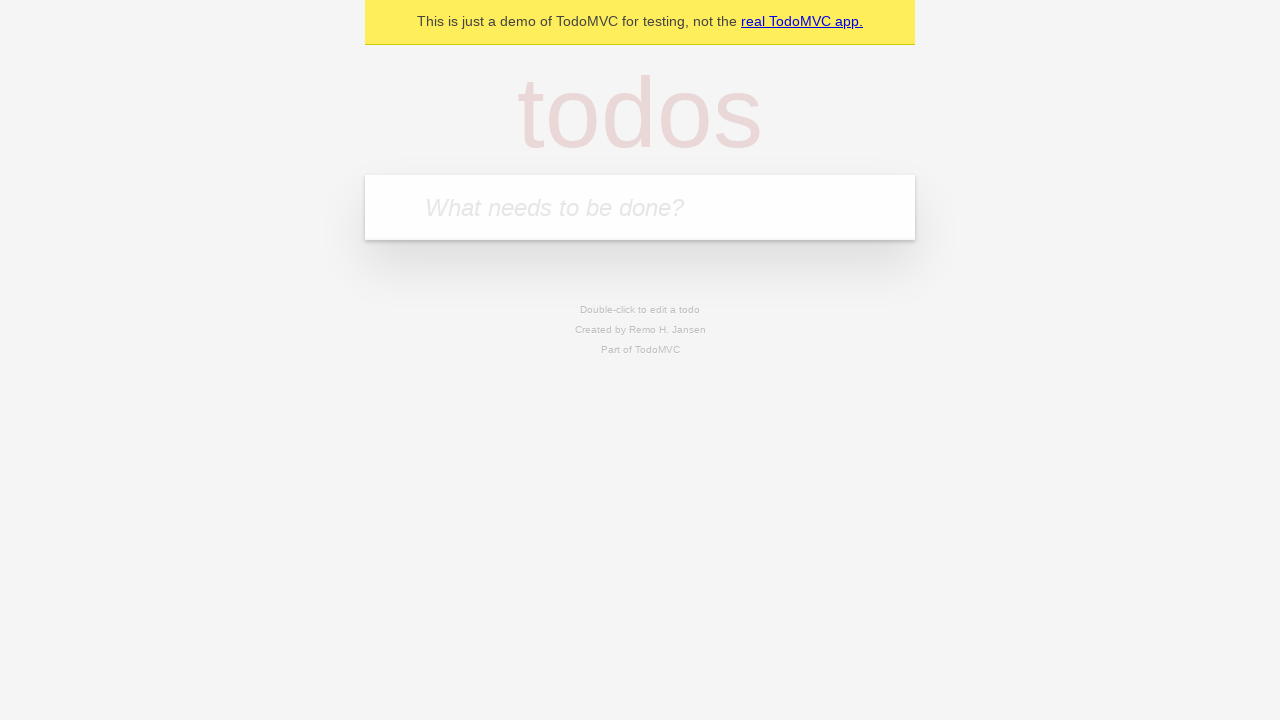

Filled todo input with 'buy some cheese' on internal:attr=[placeholder="What needs to be done?"i]
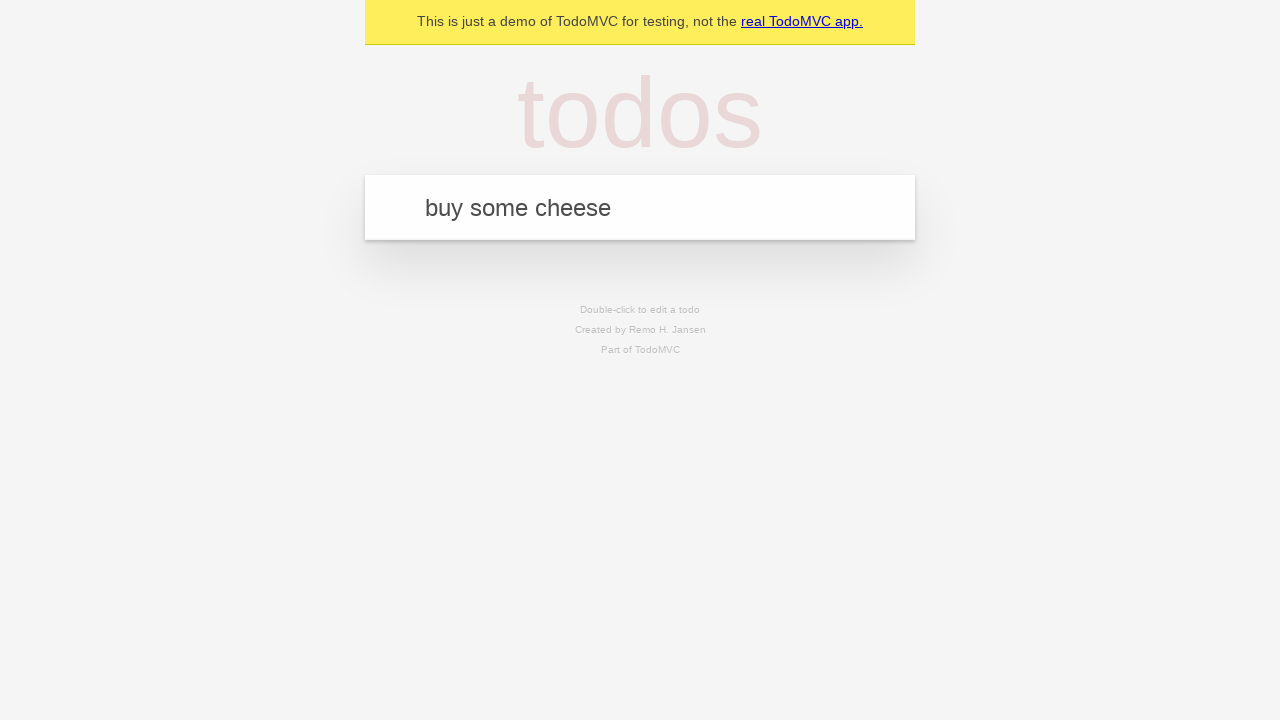

Pressed Enter to create first todo on internal:attr=[placeholder="What needs to be done?"i]
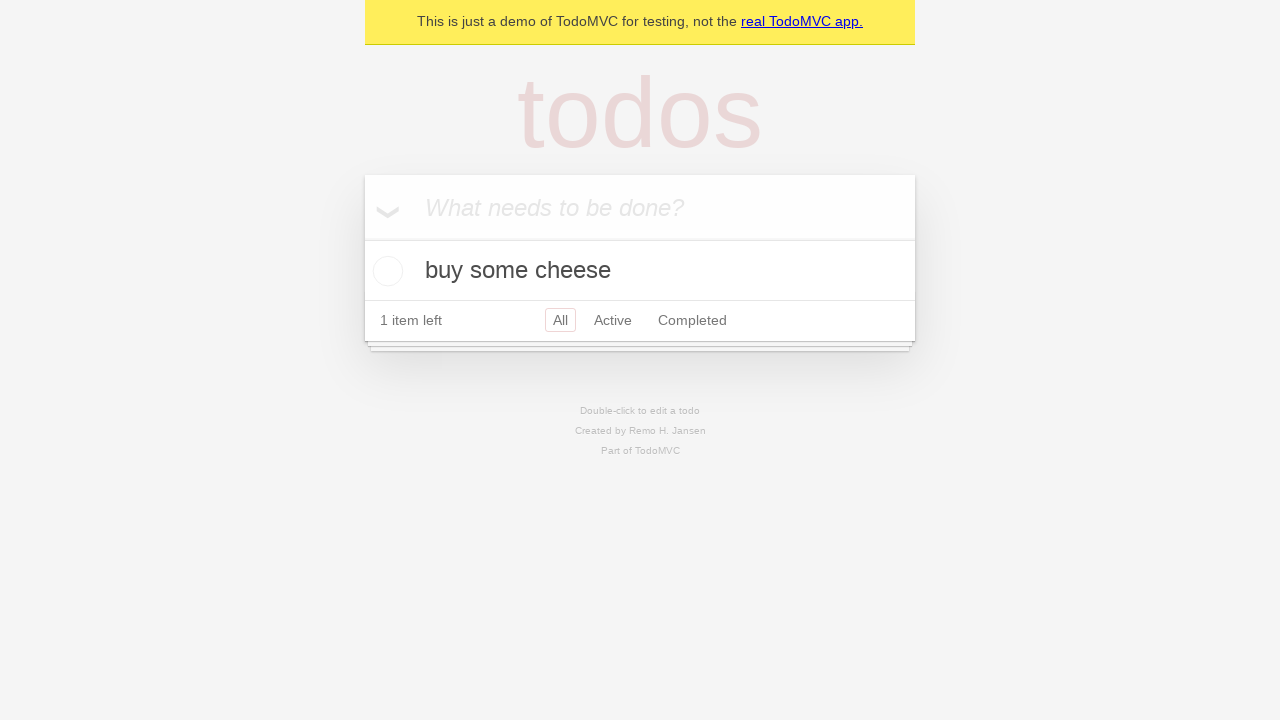

Filled todo input with 'feed the cat' on internal:attr=[placeholder="What needs to be done?"i]
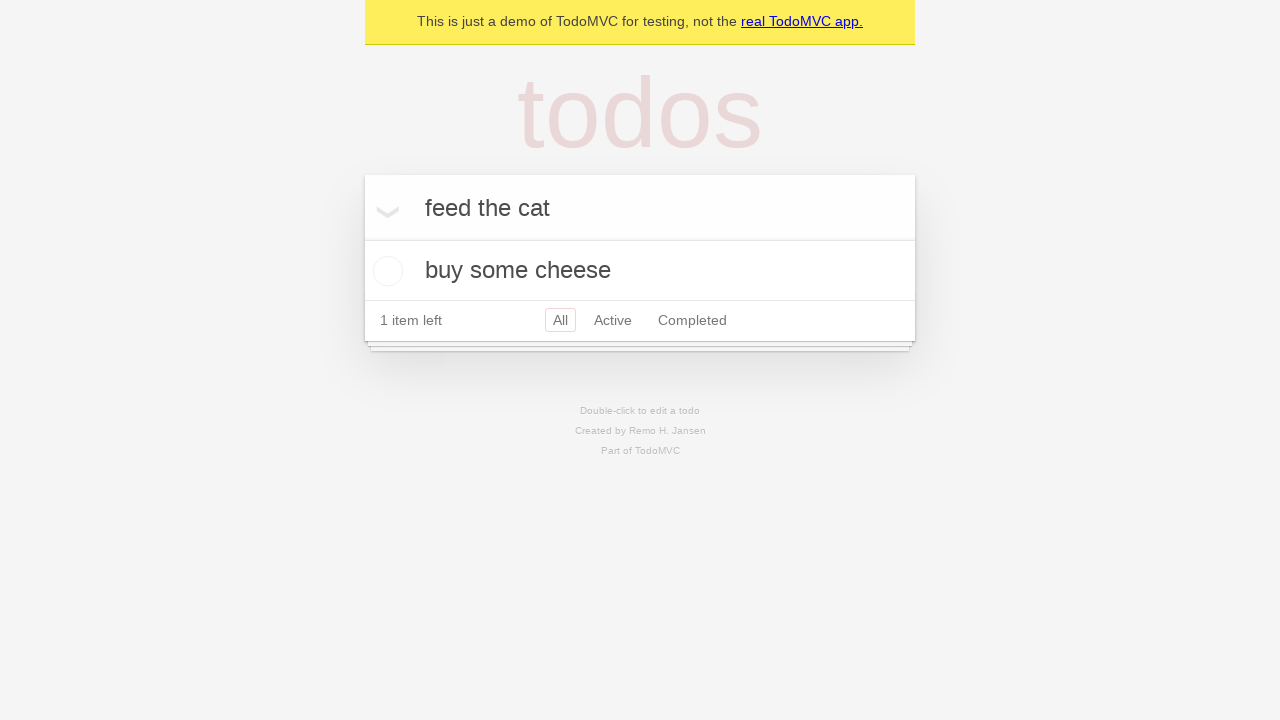

Pressed Enter to create second todo on internal:attr=[placeholder="What needs to be done?"i]
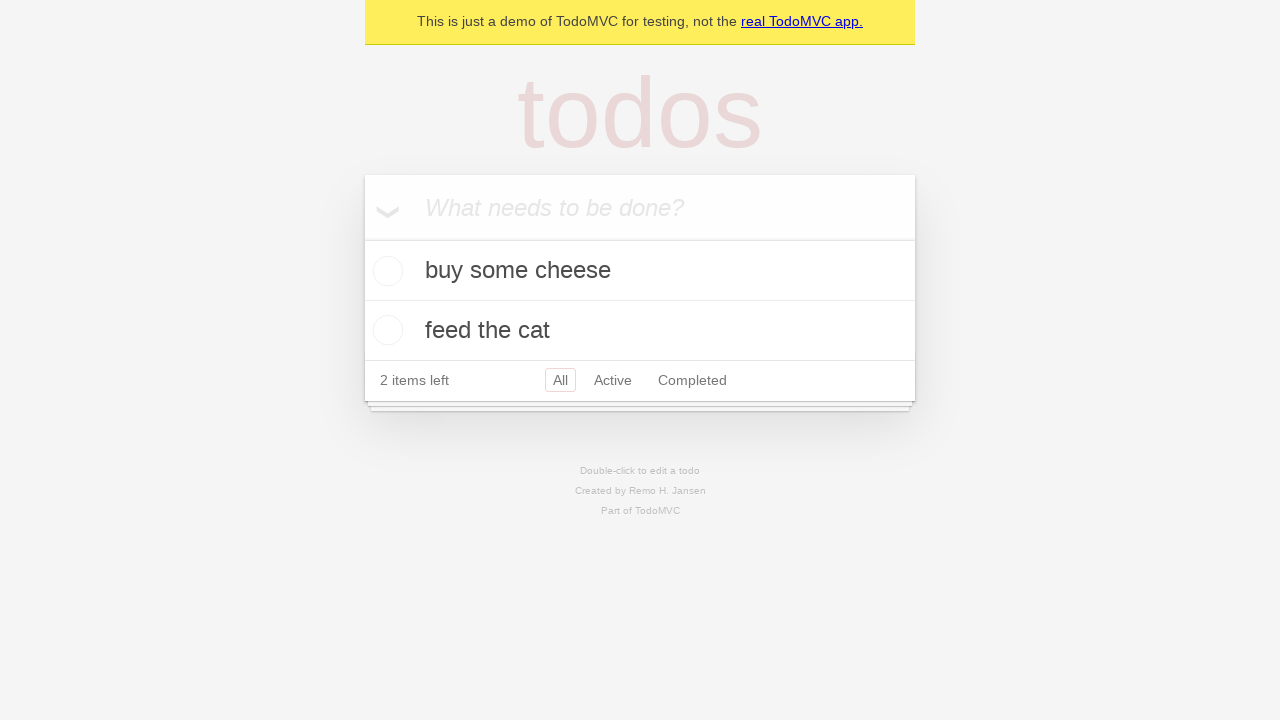

Filled todo input with 'book a doctors appointment' on internal:attr=[placeholder="What needs to be done?"i]
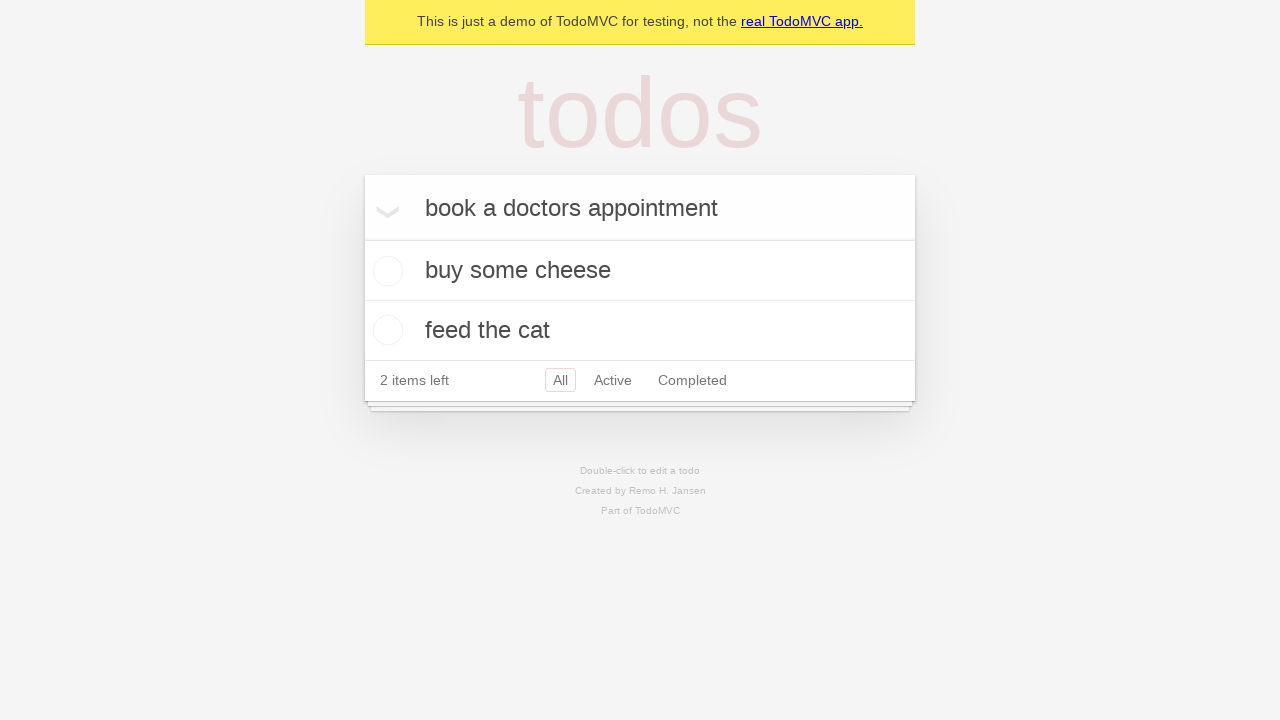

Pressed Enter to create third todo on internal:attr=[placeholder="What needs to be done?"i]
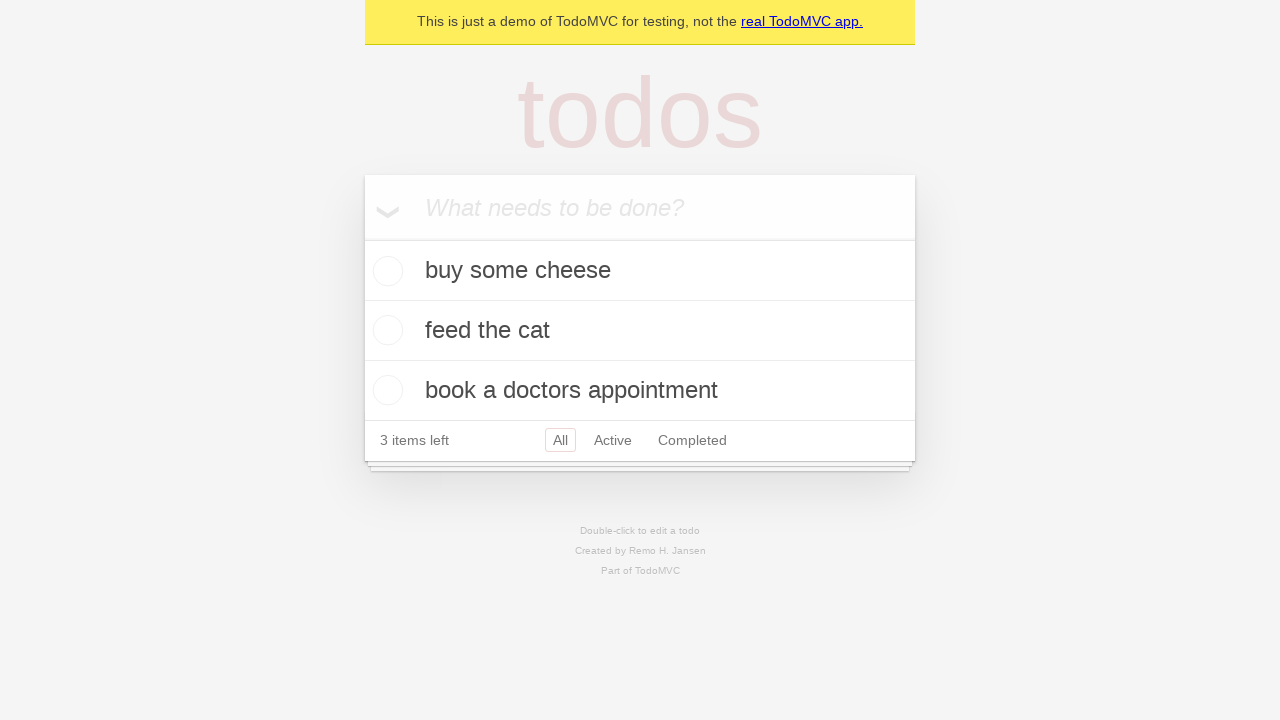

Waited for third todo item to load
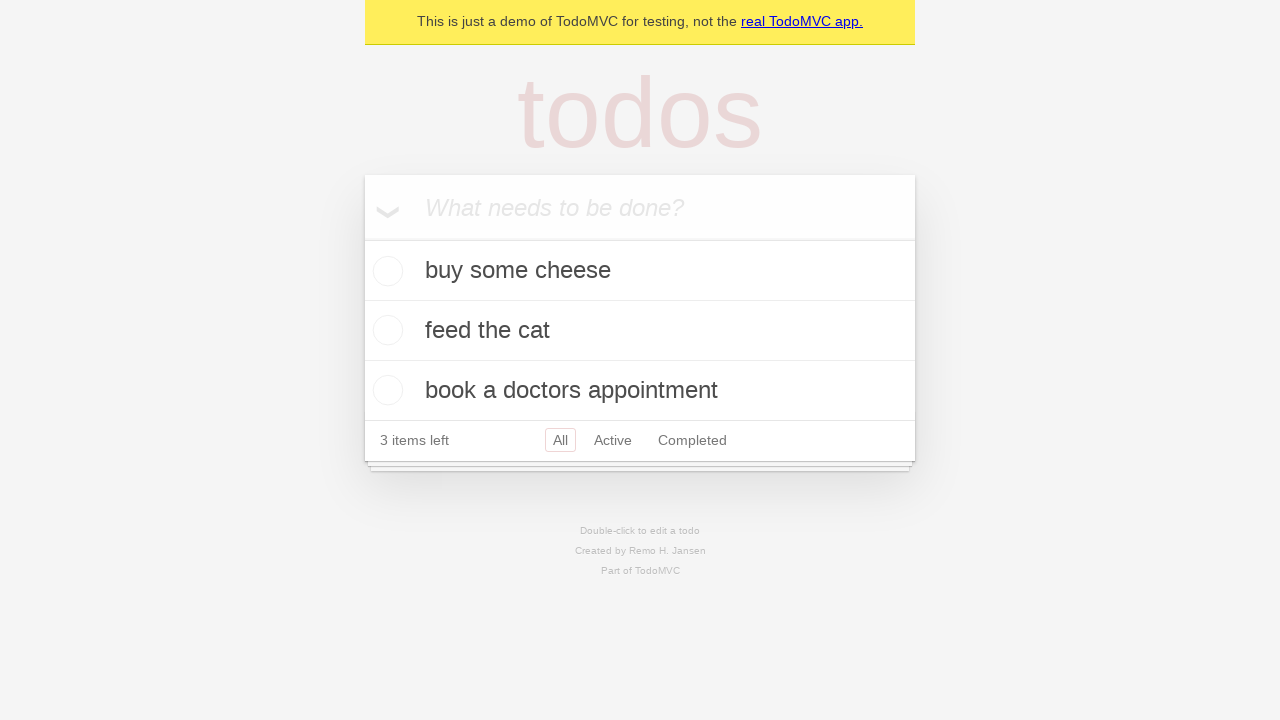

Double-clicked second todo item to enter edit mode at (640, 331) on internal:testid=[data-testid="todo-item"s] >> nth=1
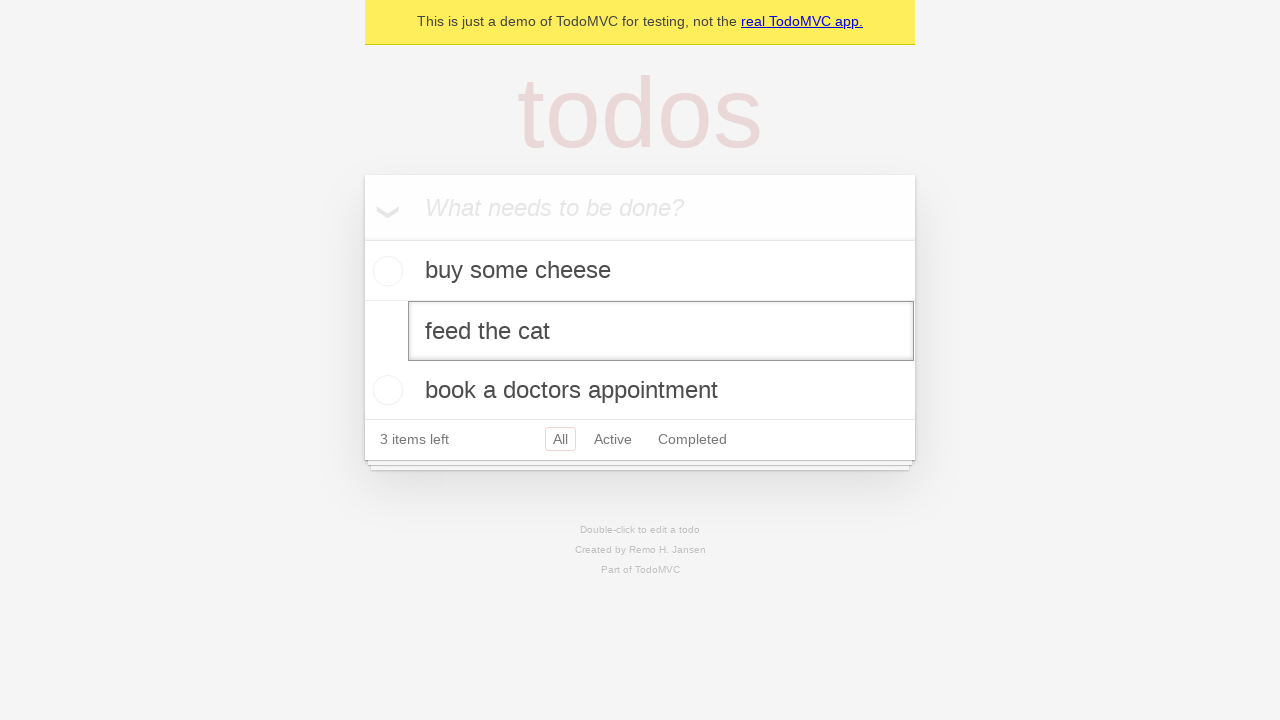

Cleared the edit textbox to empty string on internal:testid=[data-testid="todo-item"s] >> nth=1 >> internal:role=textbox[nam
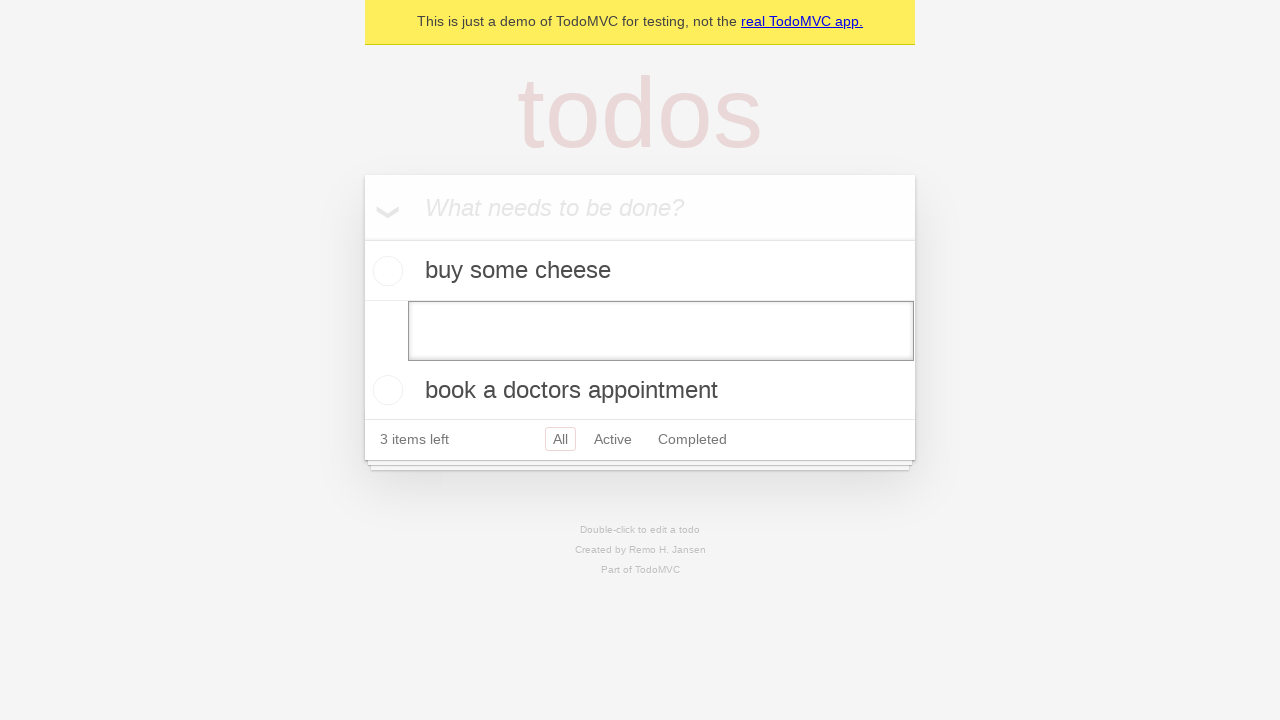

Pressed Enter to confirm edit with empty text, removing the todo item on internal:testid=[data-testid="todo-item"s] >> nth=1 >> internal:role=textbox[nam
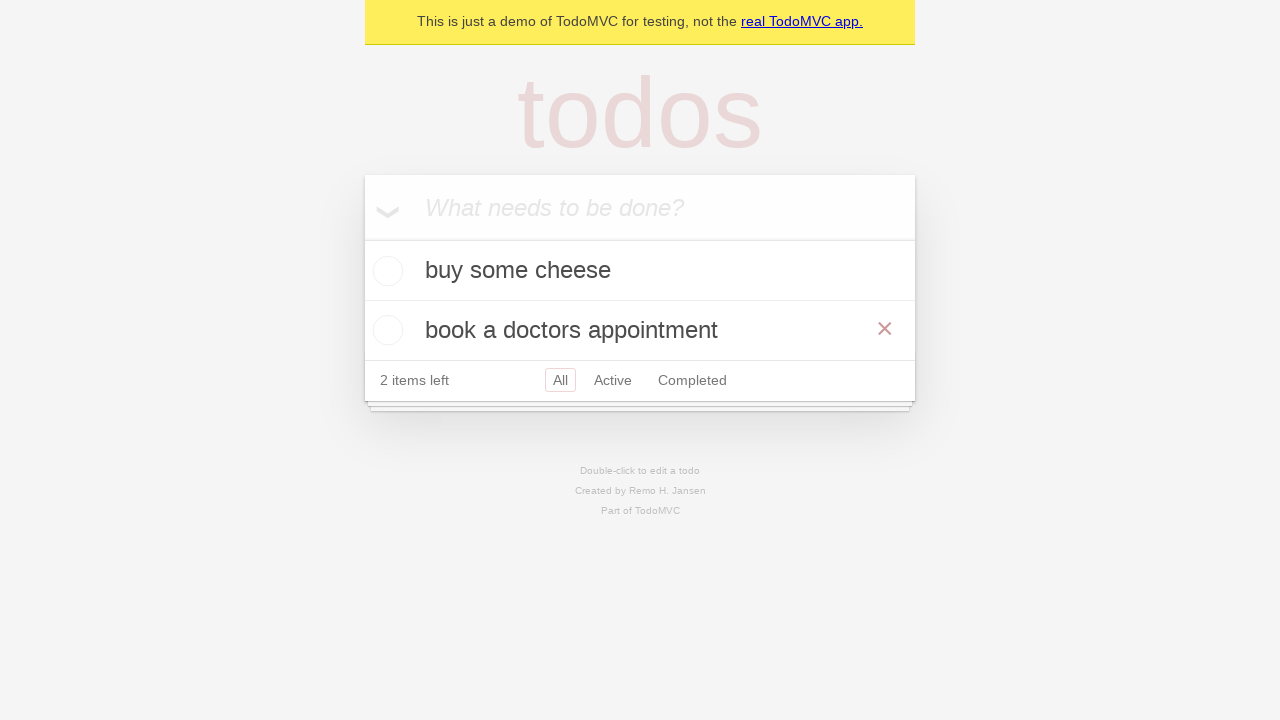

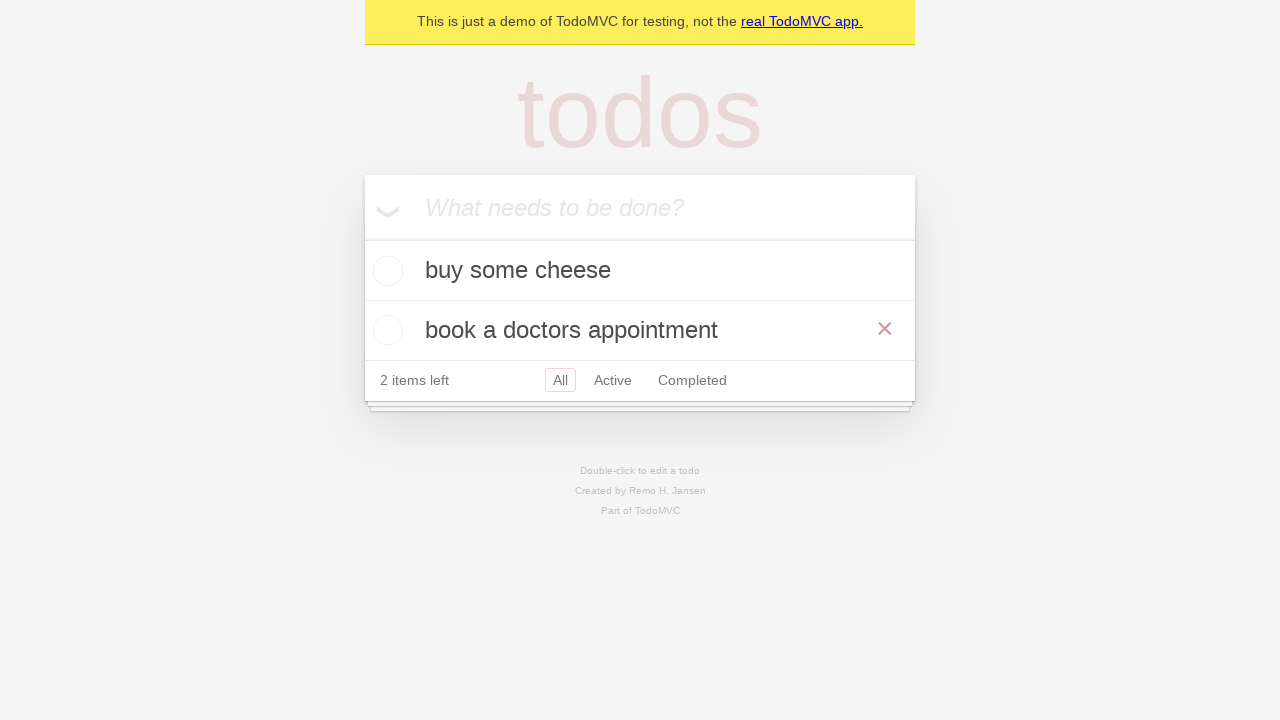